Tests password field by entering a password and verifying the value is stored correctly

Starting URL: https://www.bonigarcia.dev/selenium-webdriver-java/web-form.html

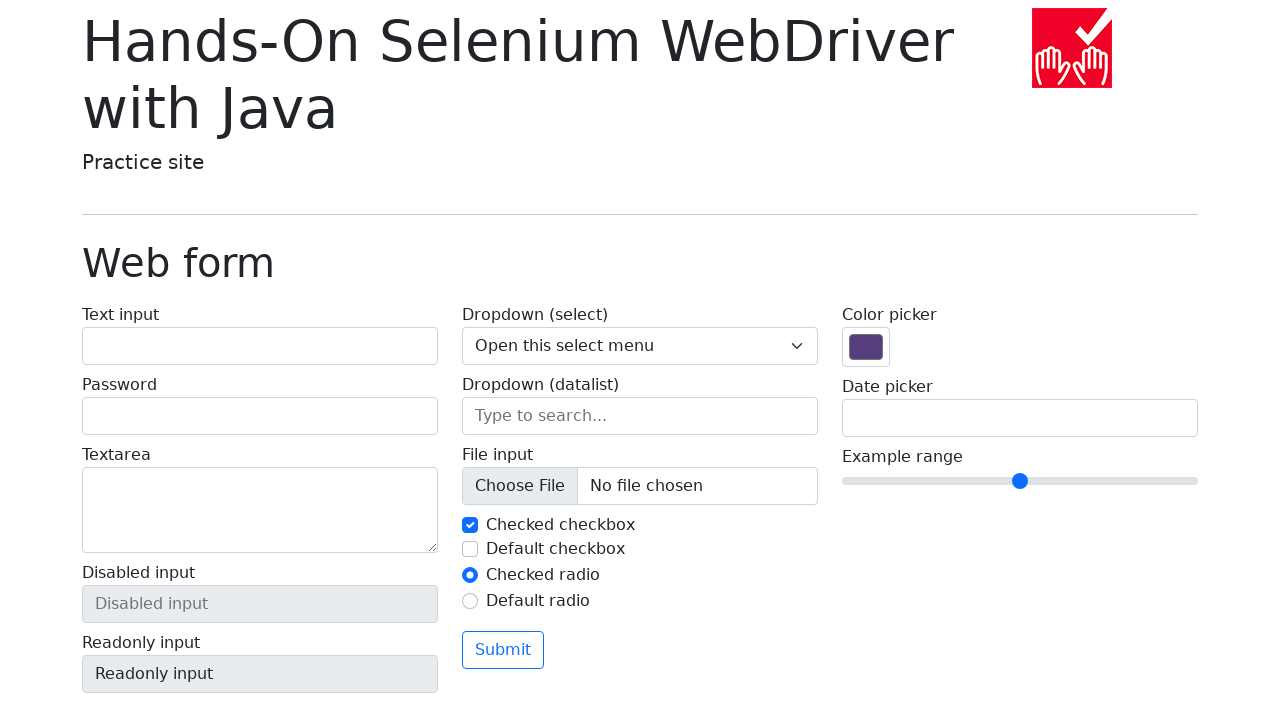

Navigated to web form page
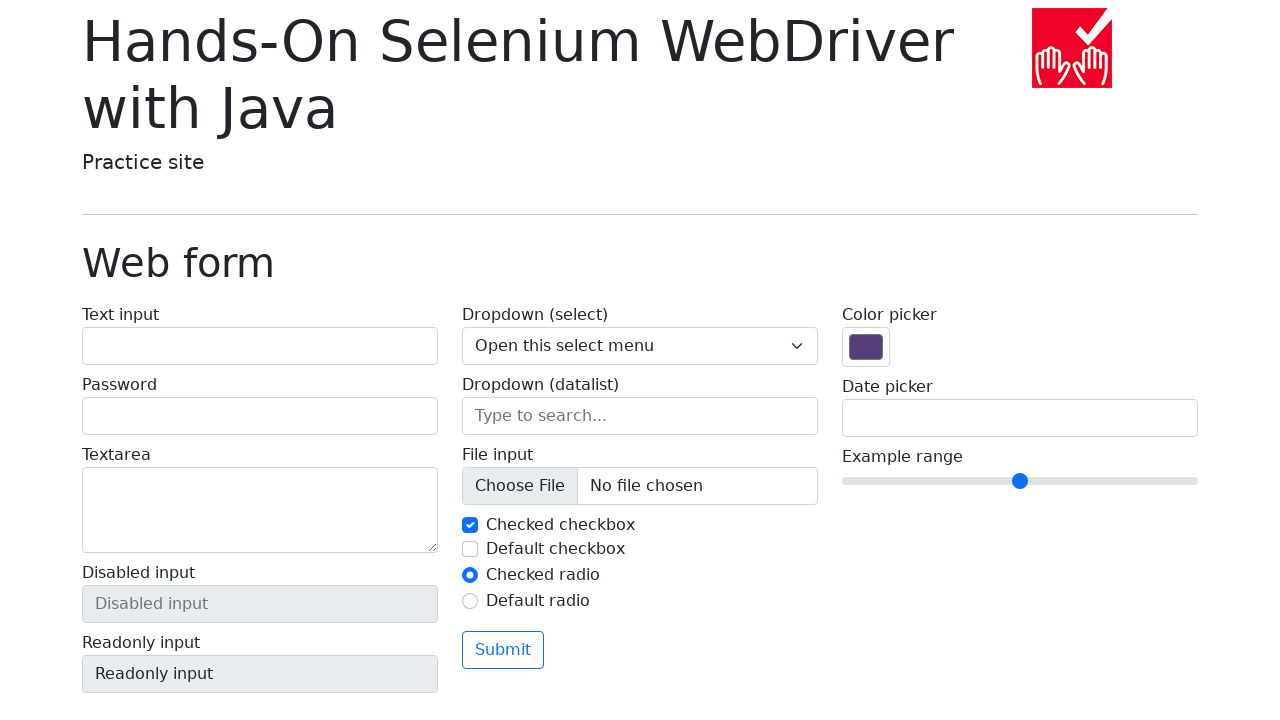

Filled password field with 'SecretPass123' on input[name='my-password']
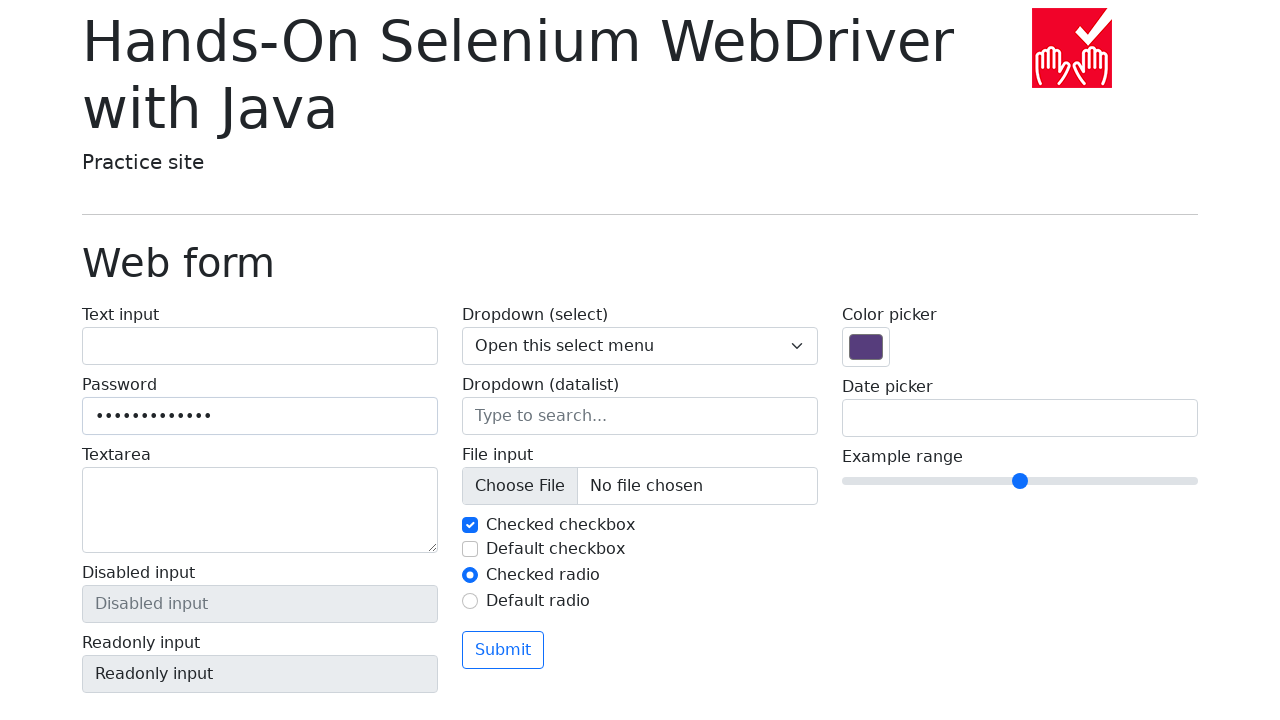

Verified password field value matches 'SecretPass123'
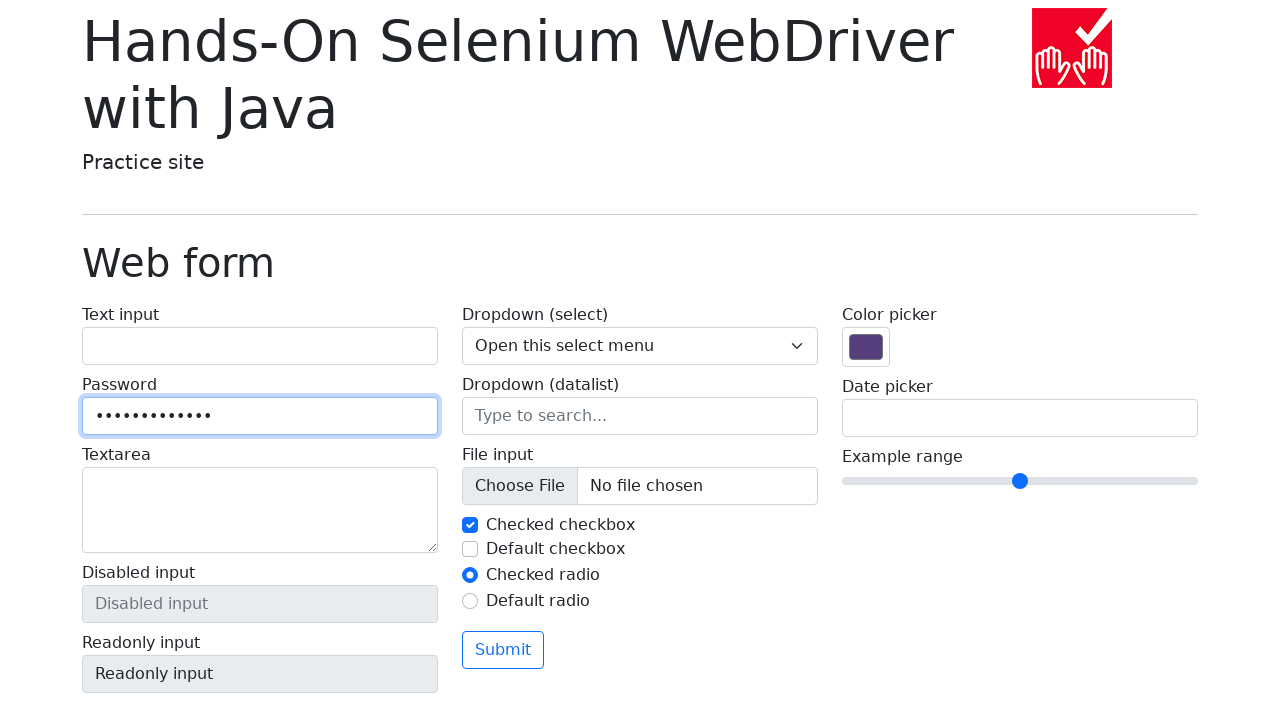

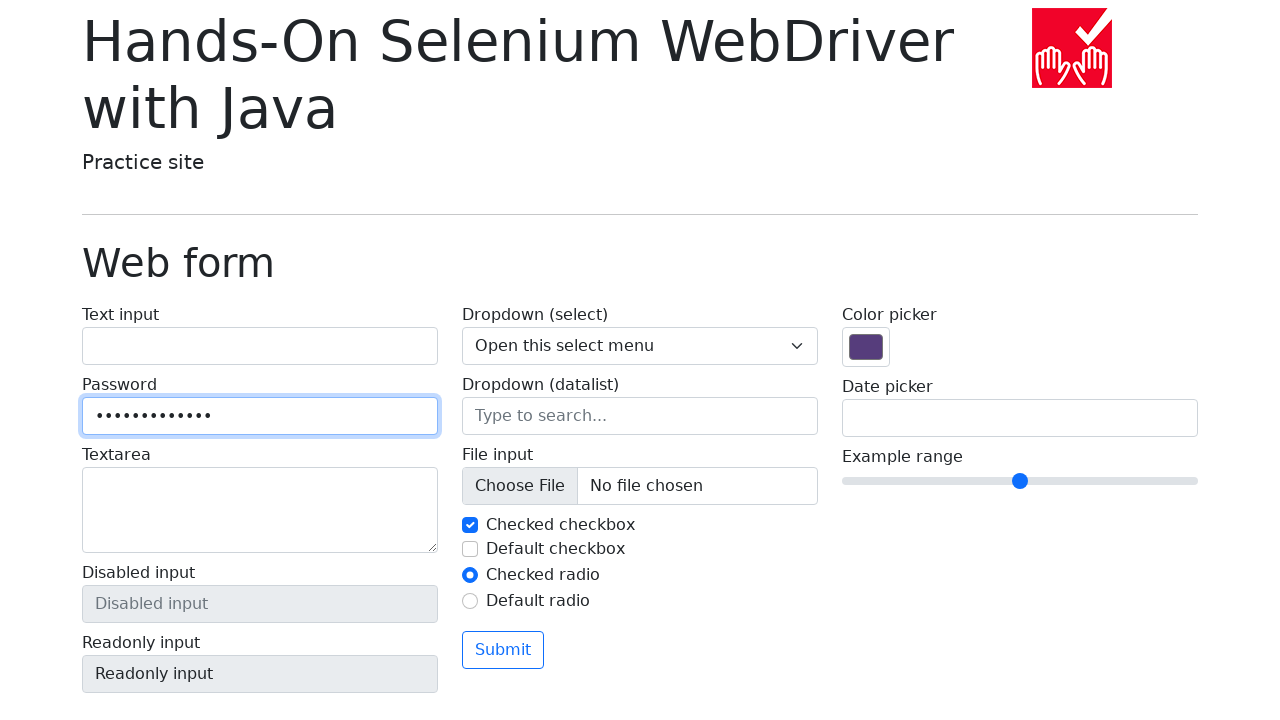